Tests page scrolling functionality by performing vertical and horizontal scrolls in different directions on the Ajio website

Starting URL: https://www.ajio.com/

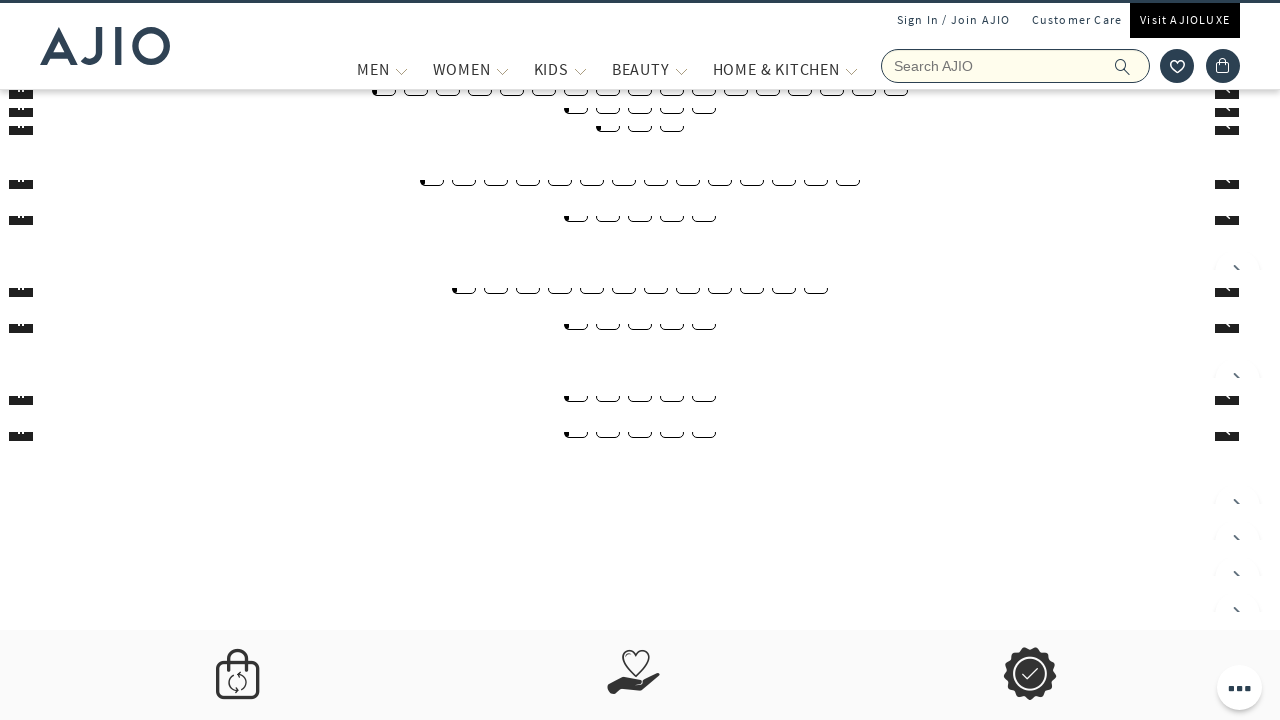

Scrolled down vertically by 2000 pixels on Ajio website
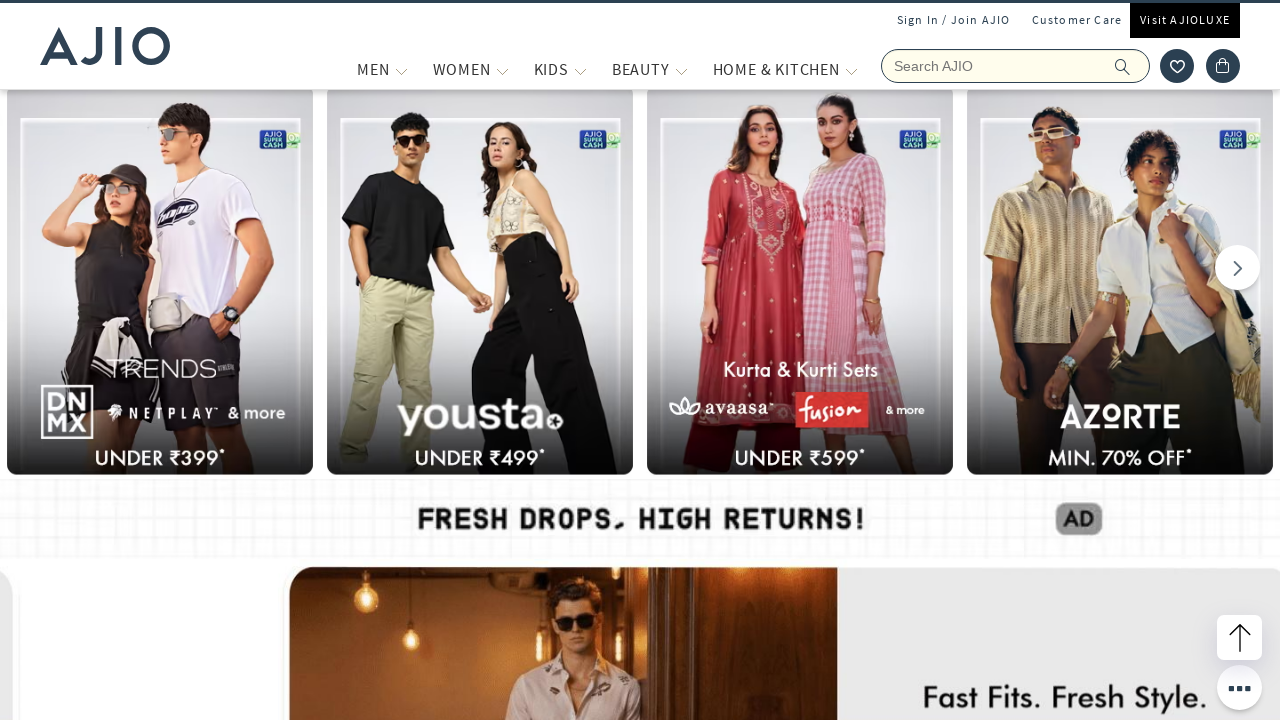

Waited 2000ms for vertical scroll to complete
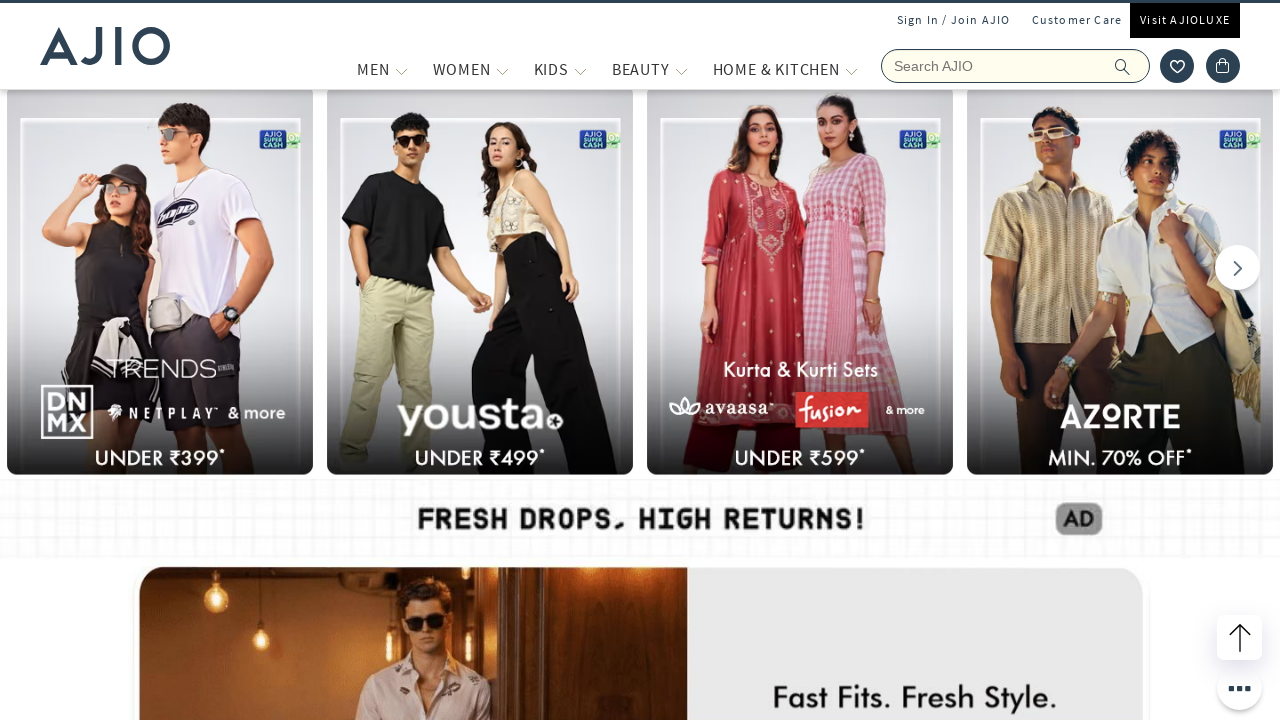

Scrolled up vertically by 500 pixels
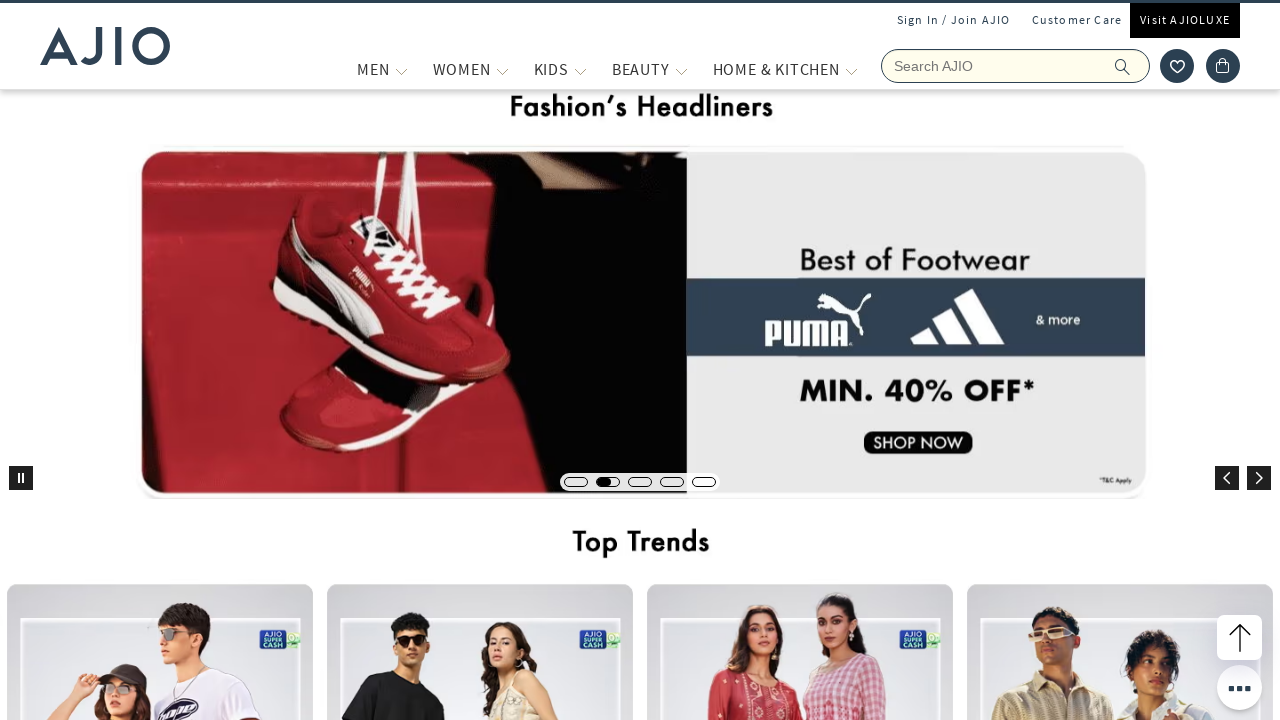

Waited 2000ms for upward scroll to complete
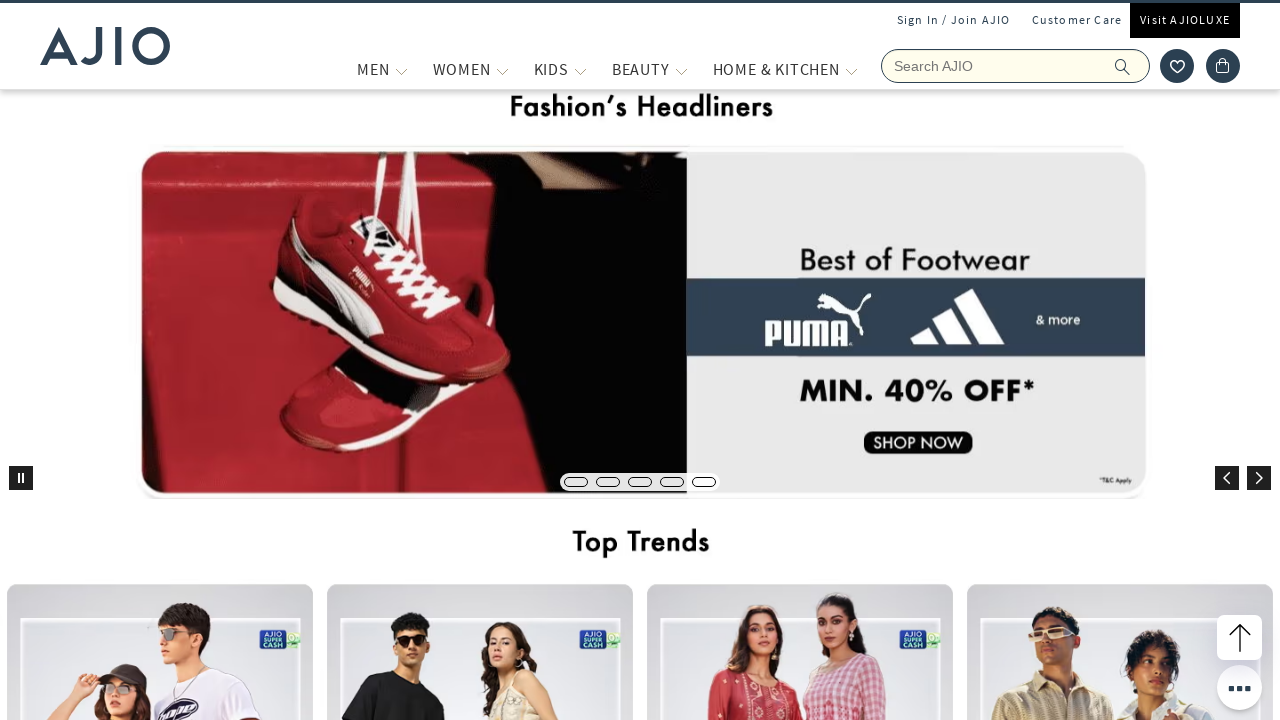

Scrolled right horizontally by 900 pixels
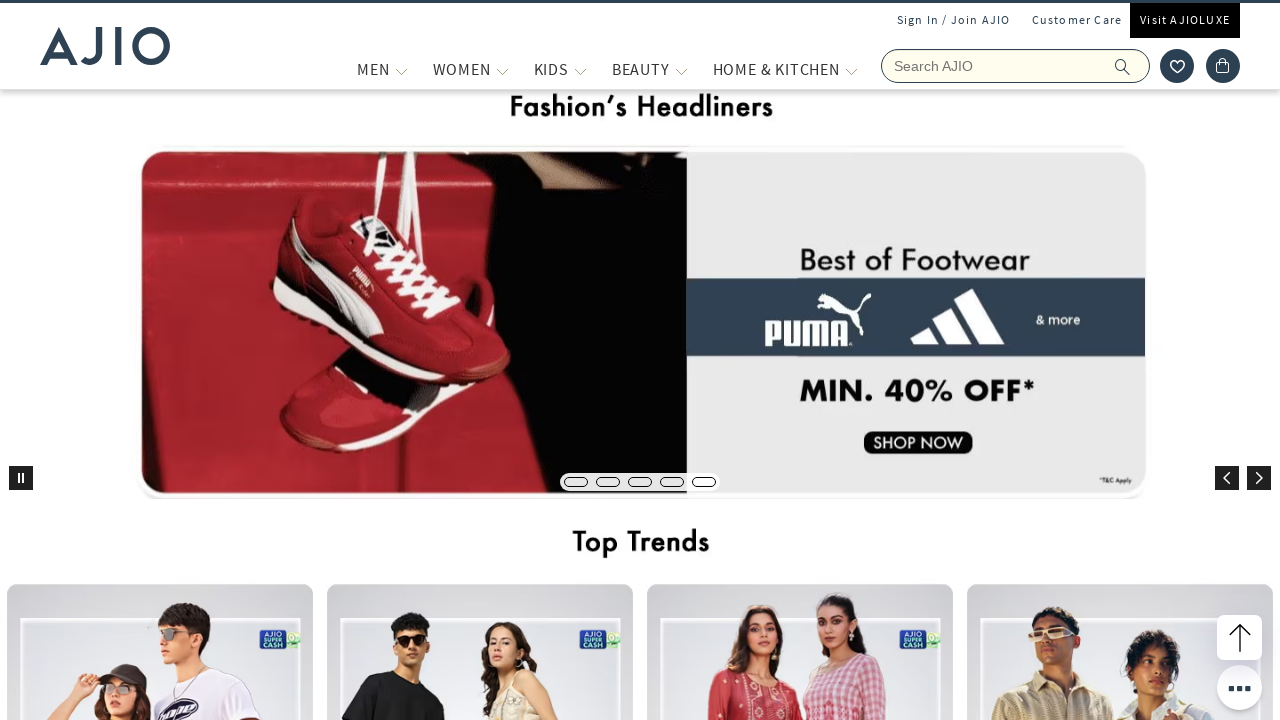

Waited 2000ms for rightward scroll to complete
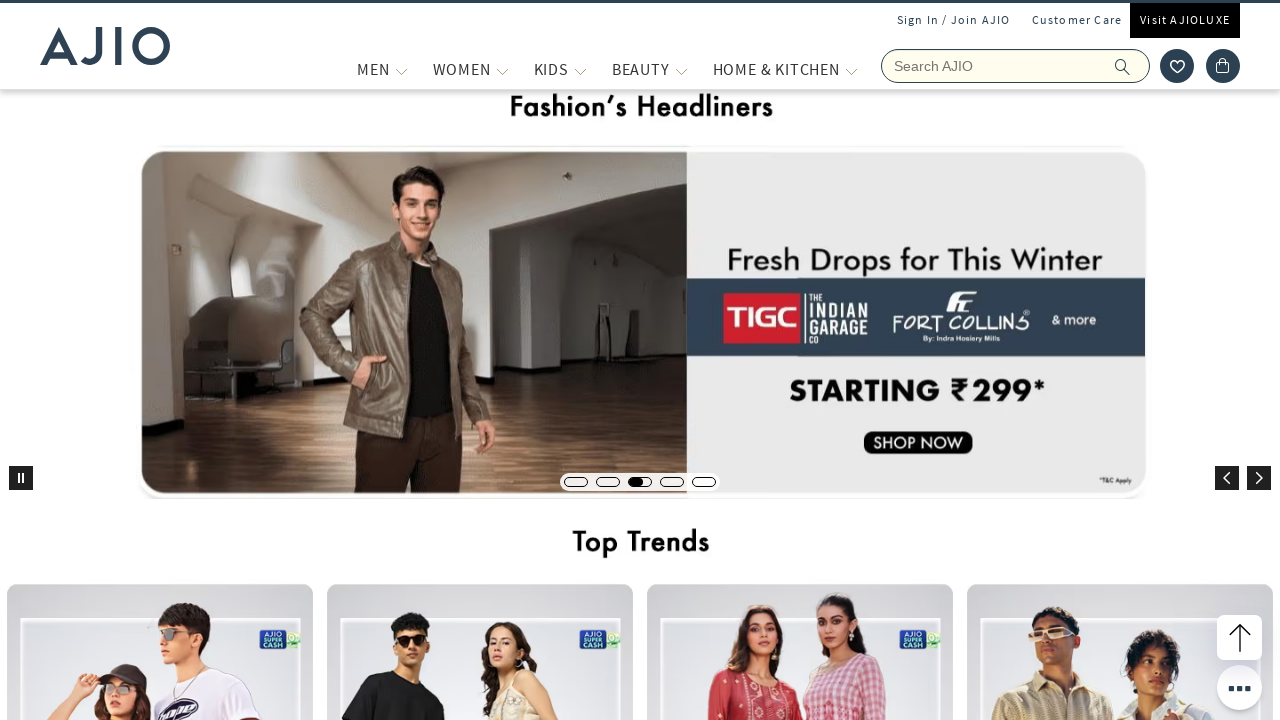

Scrolled left horizontally by 400 pixels
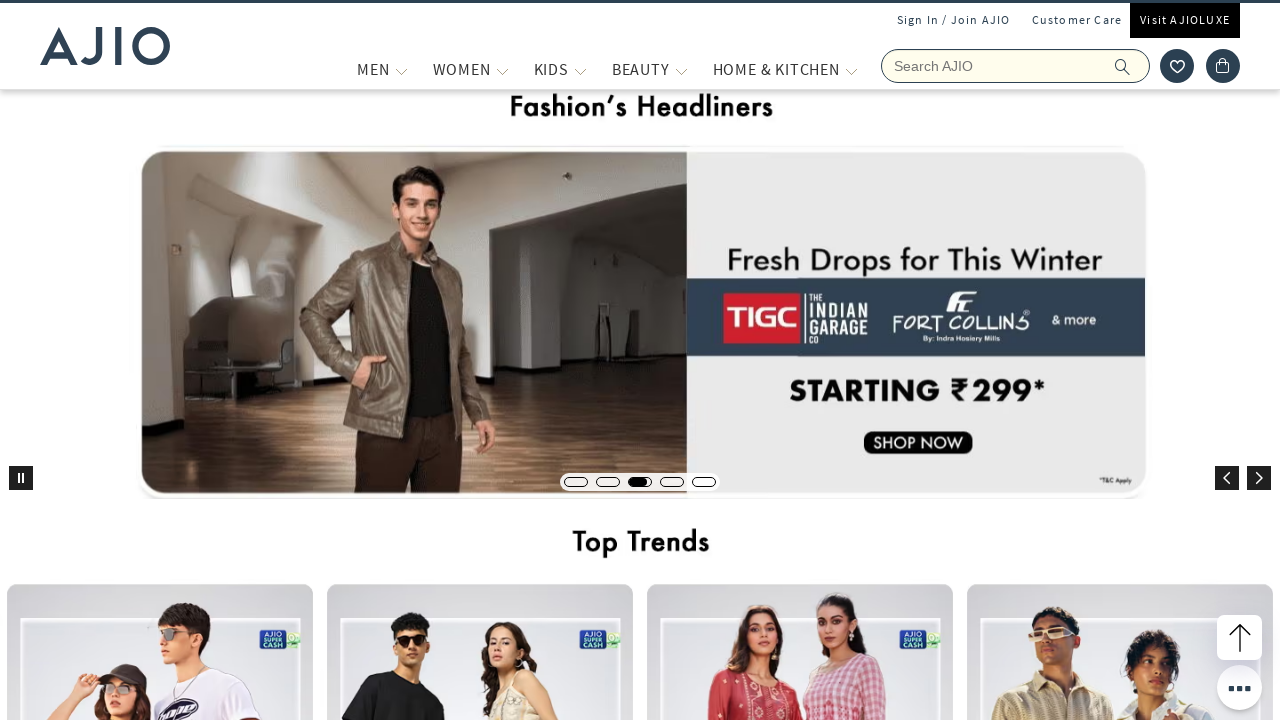

Waited 2000ms for leftward scroll to complete
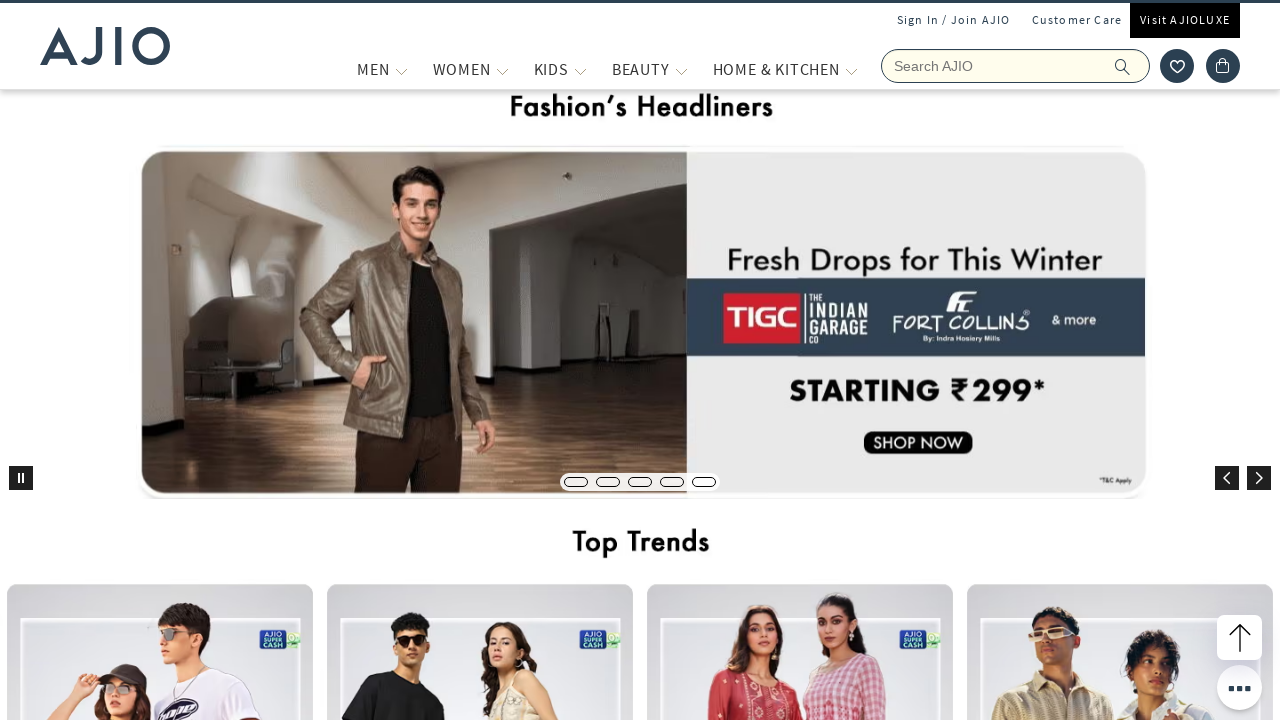

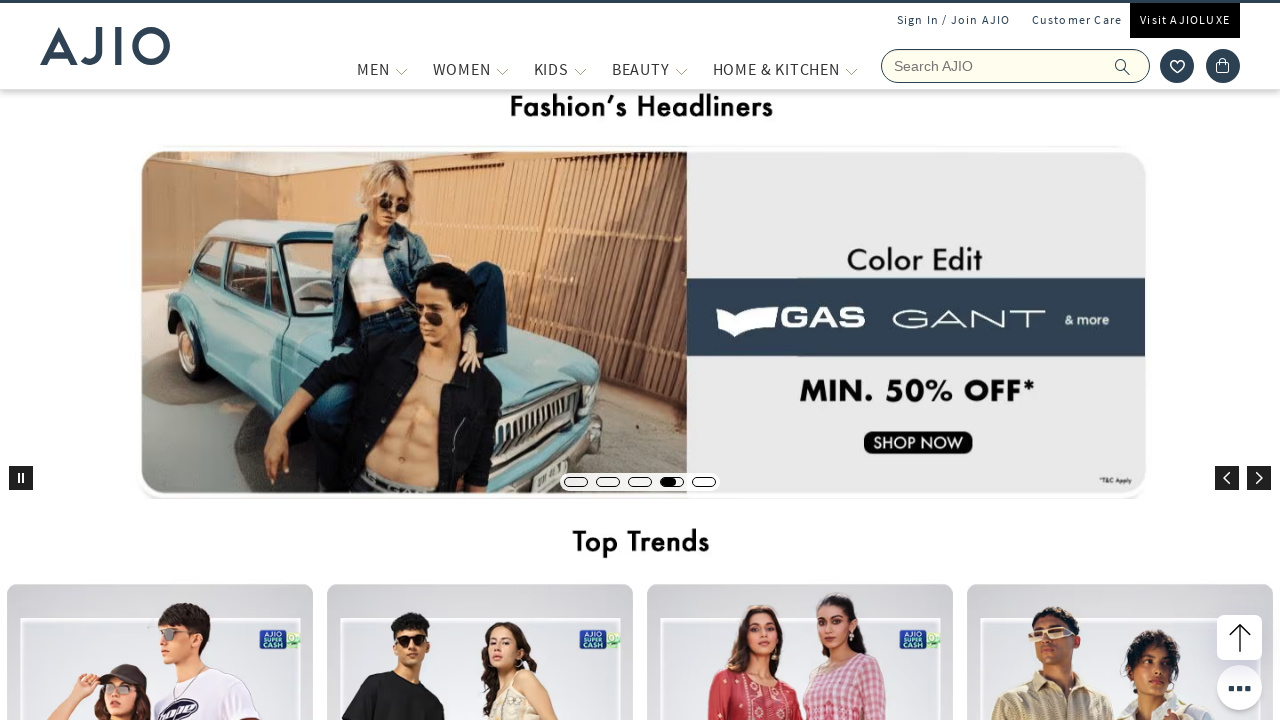